Tests the Text Box form by navigating to Elements > Text Box, filling in name, email, current address and permanent address fields, then submitting and verifying the output

Starting URL: https://demoqa.com/

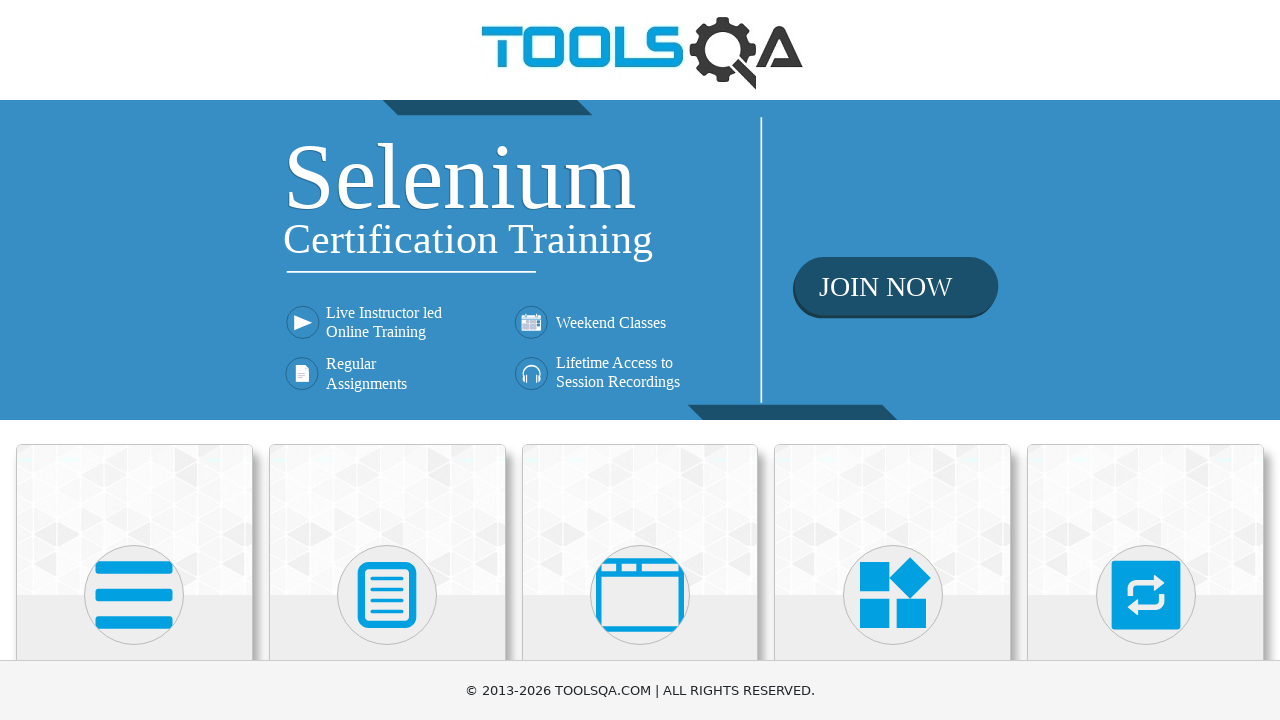

Clicked on Elements card at (134, 360) on text=Elements
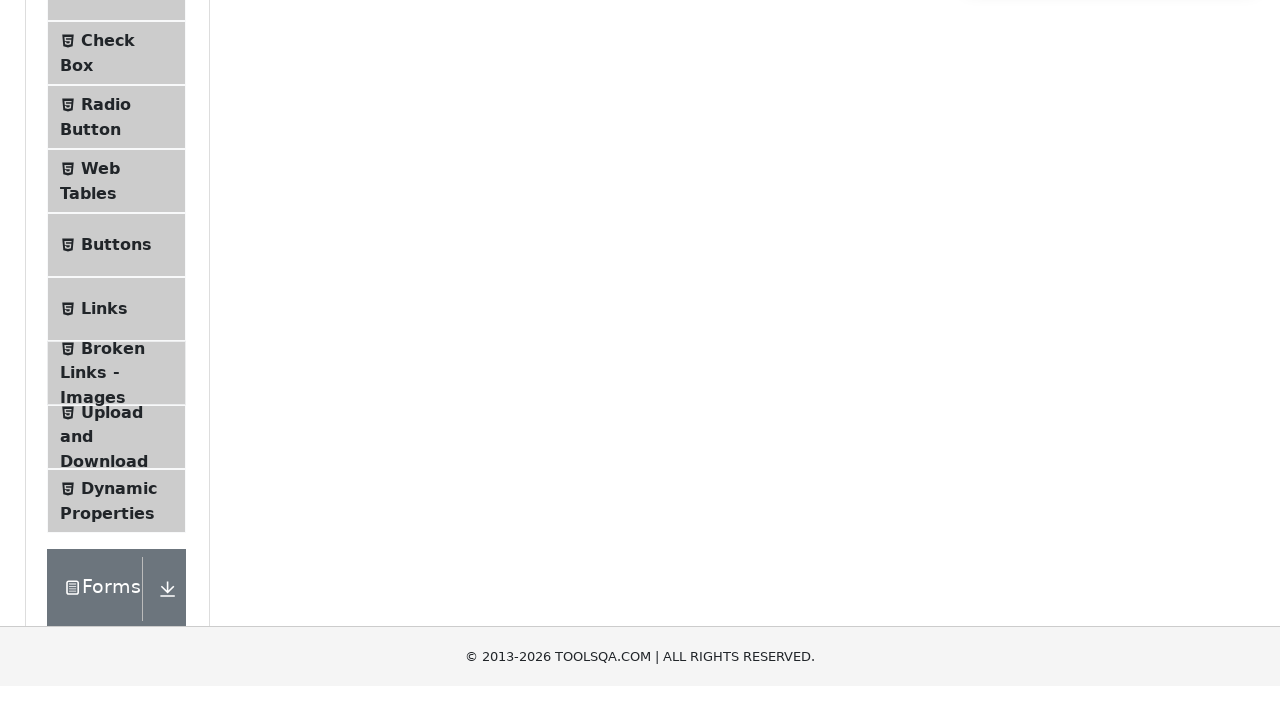

Clicked on Text Box link in sidebar at (119, 261) on text=Text Box
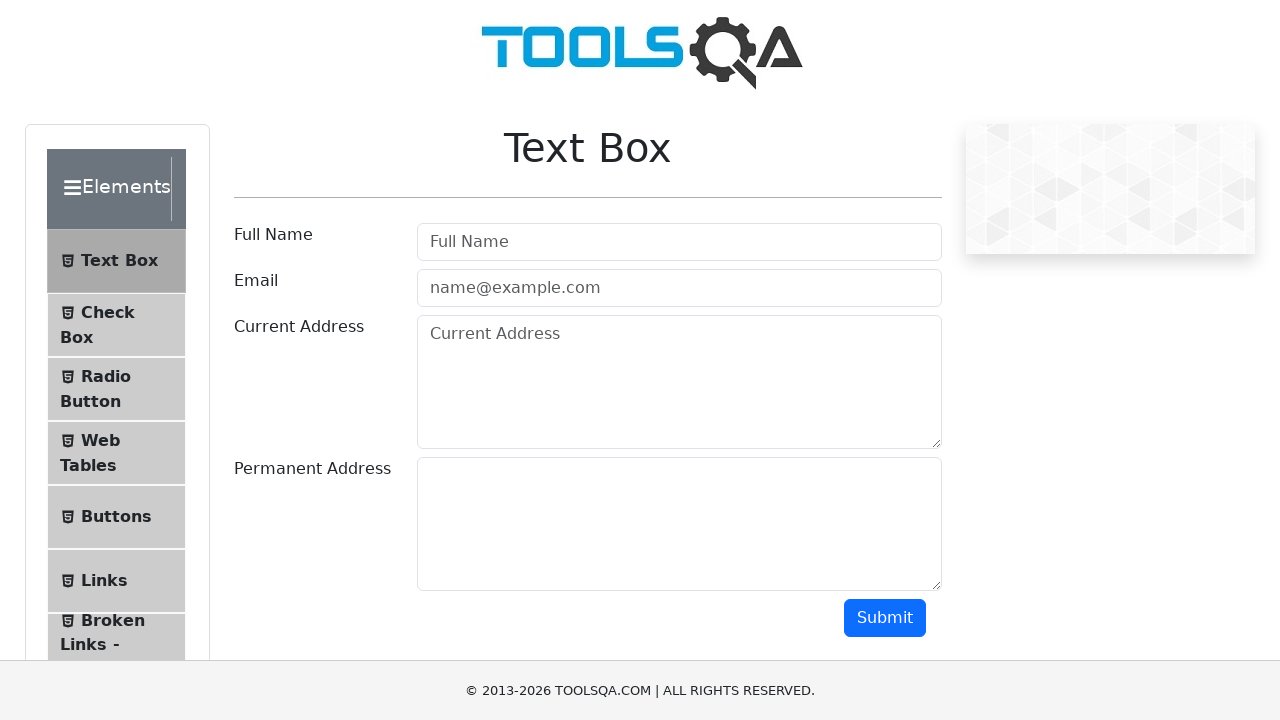

Filled full name field with 'Robert Johnson' on #userName
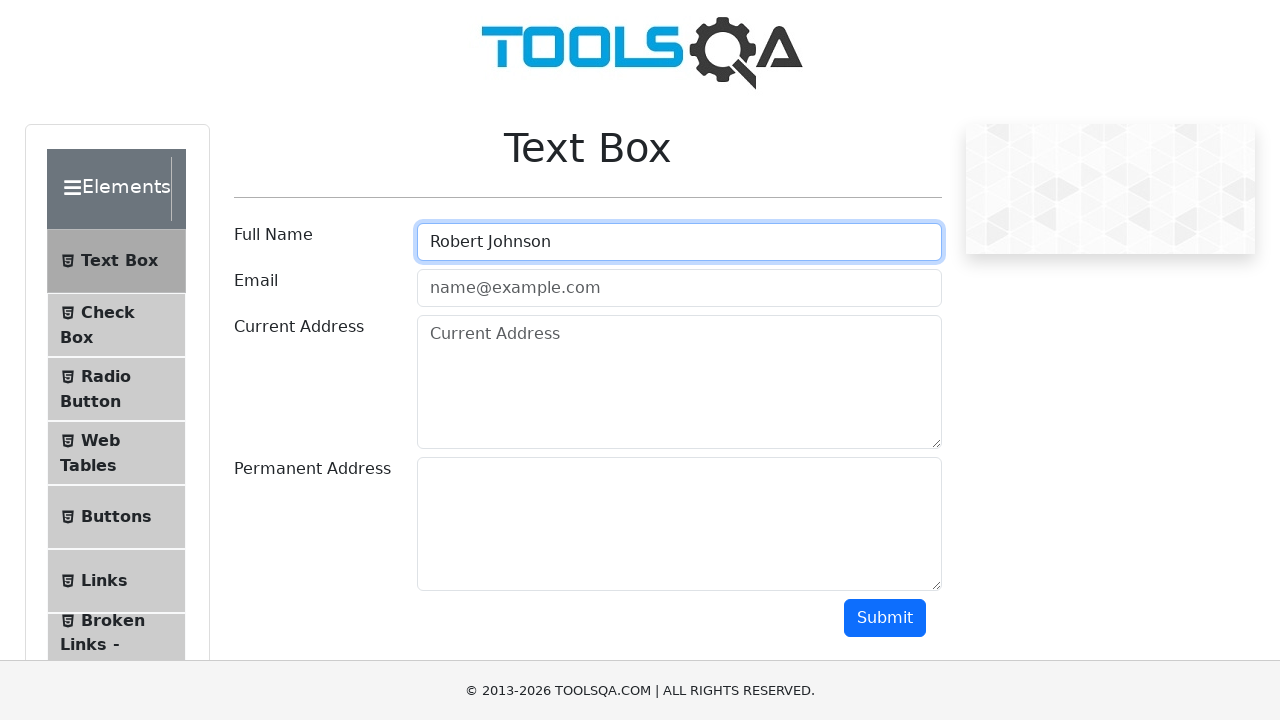

Filled email field with 'robert.johnson@example.com' on #userEmail
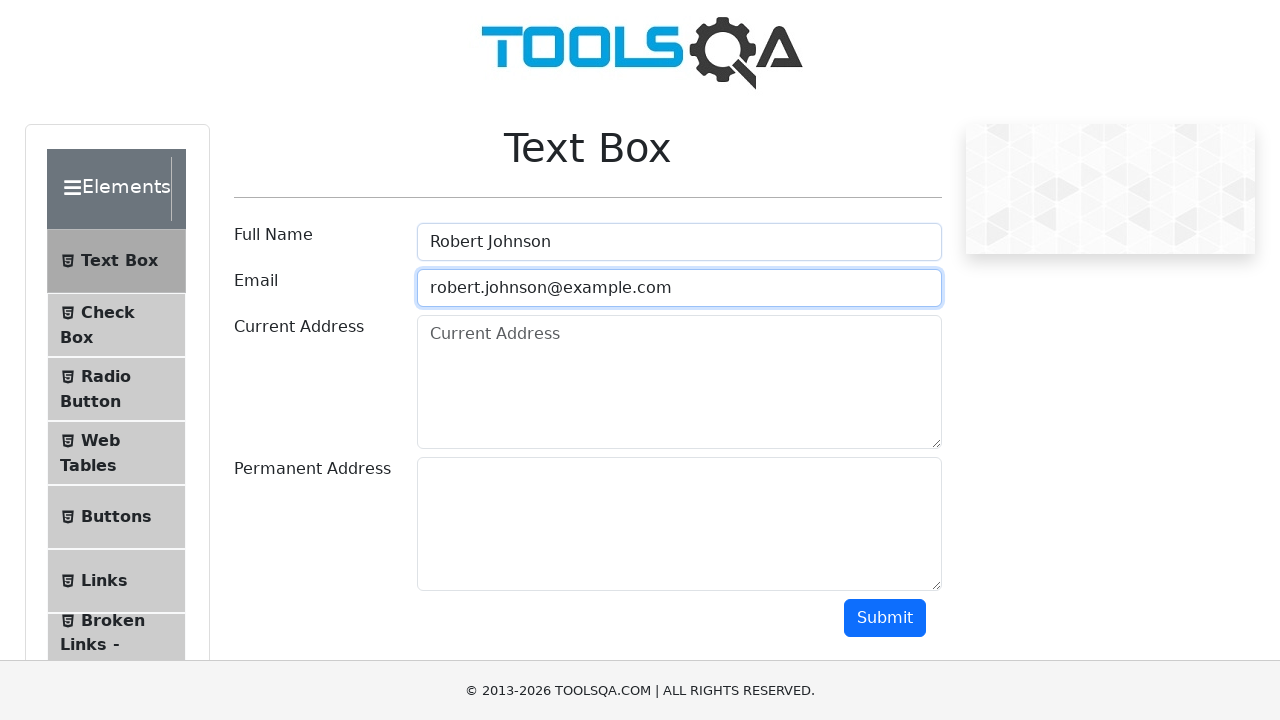

Filled current address field with '123 Main Street, New York, NY 10001' on #currentAddress
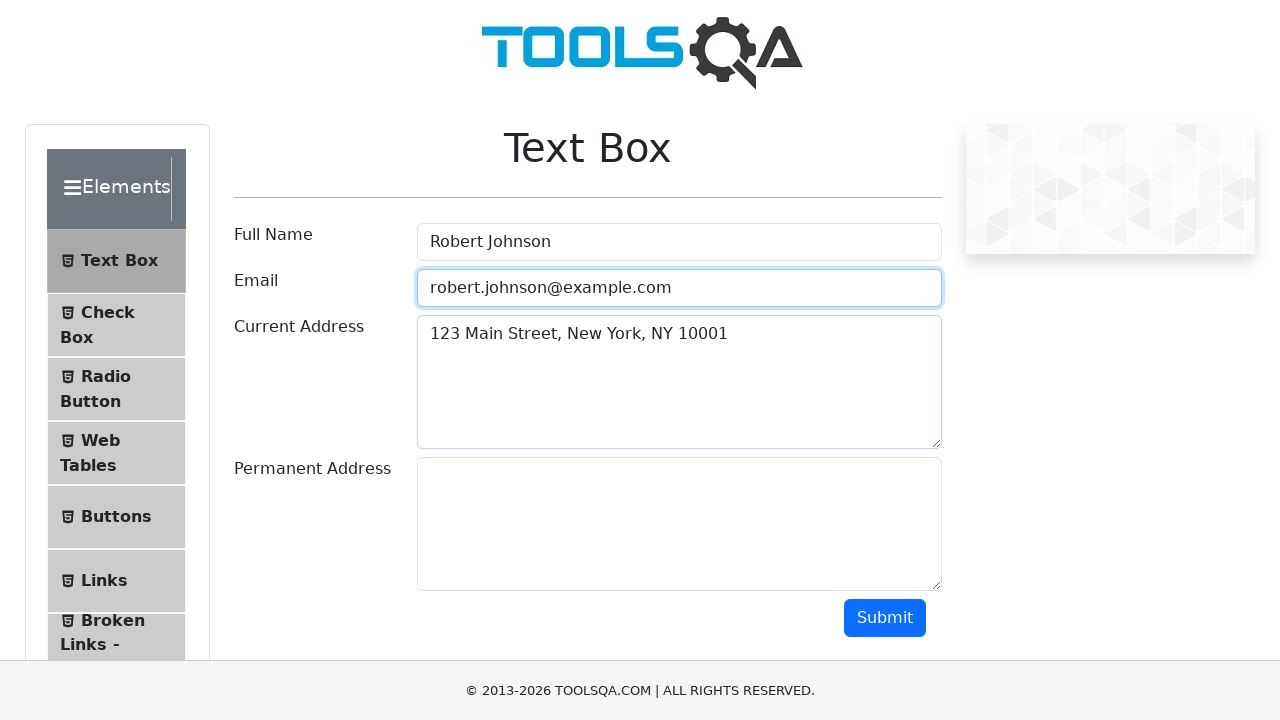

Filled permanent address field with '456 Oak Avenue, Los Angeles, CA 90001' on #permanentAddress
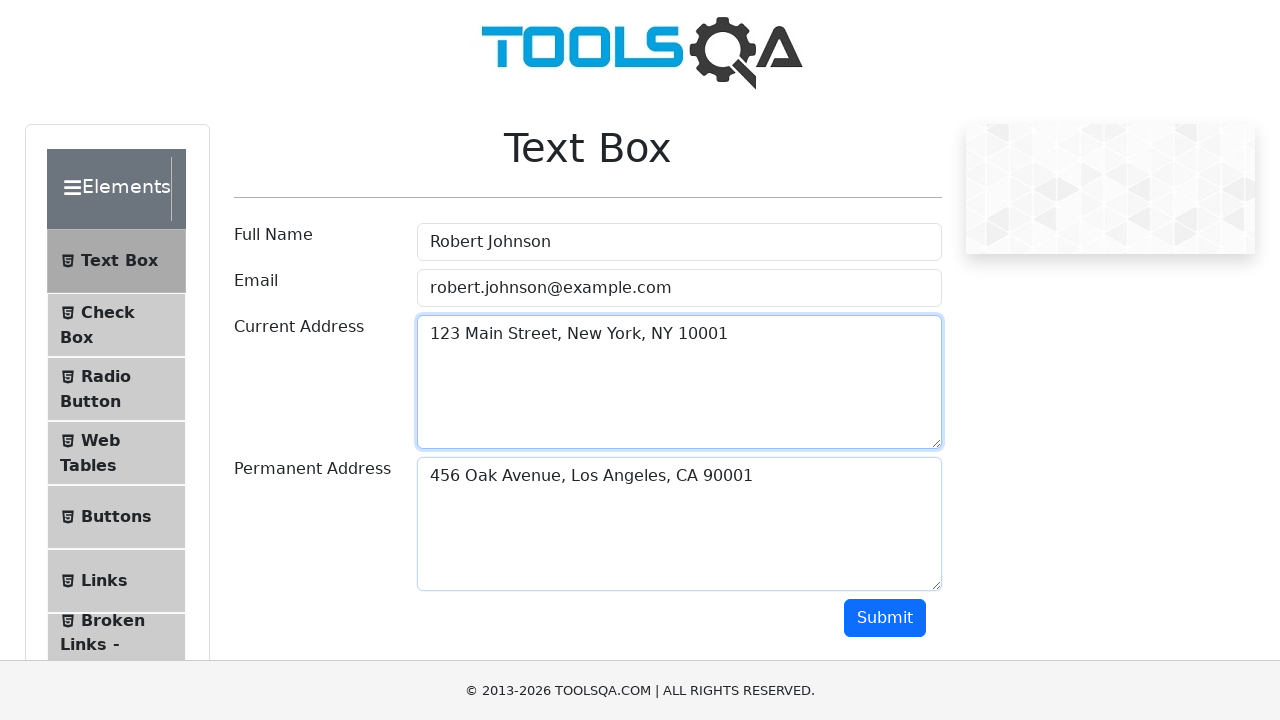

Clicked Submit button at (885, 618) on #submit
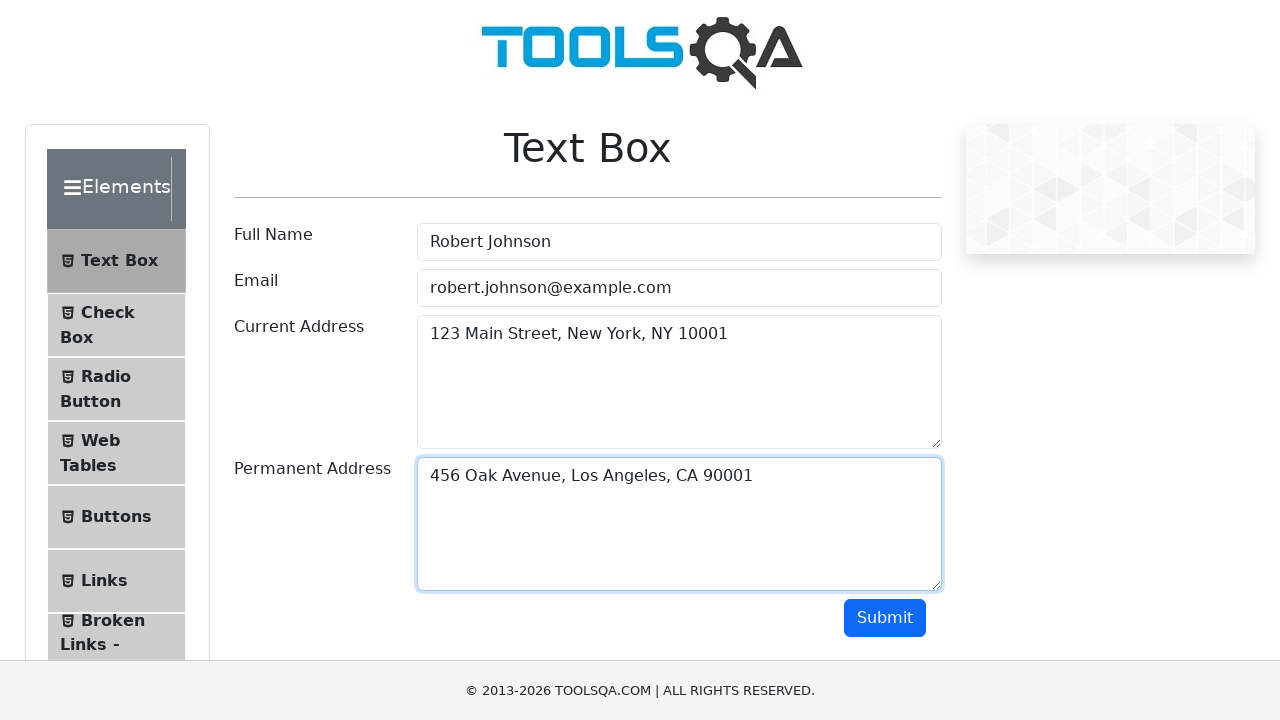

Verified output info box is displayed
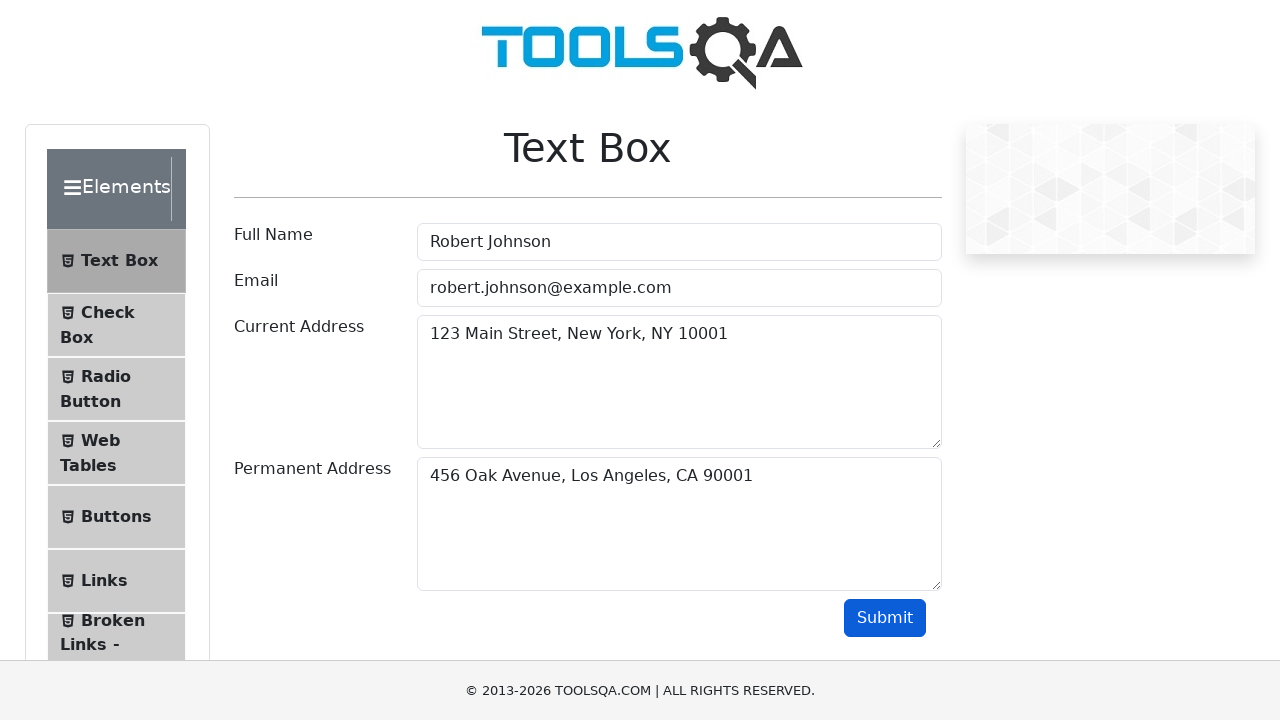

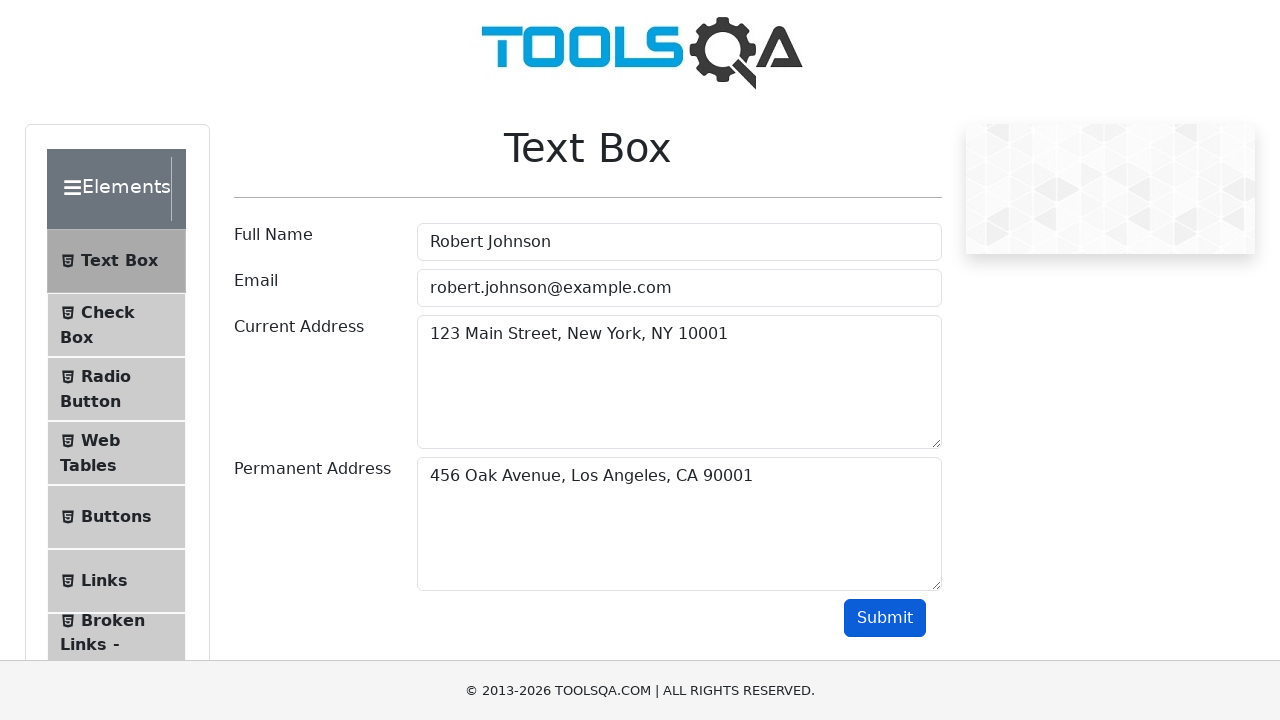